Tests browser tab management by opening a new tab, navigating to a different website, and switching between the parent and child tabs.

Starting URL: https://www.tutorialspoint.com/selenium/practice/frames.php

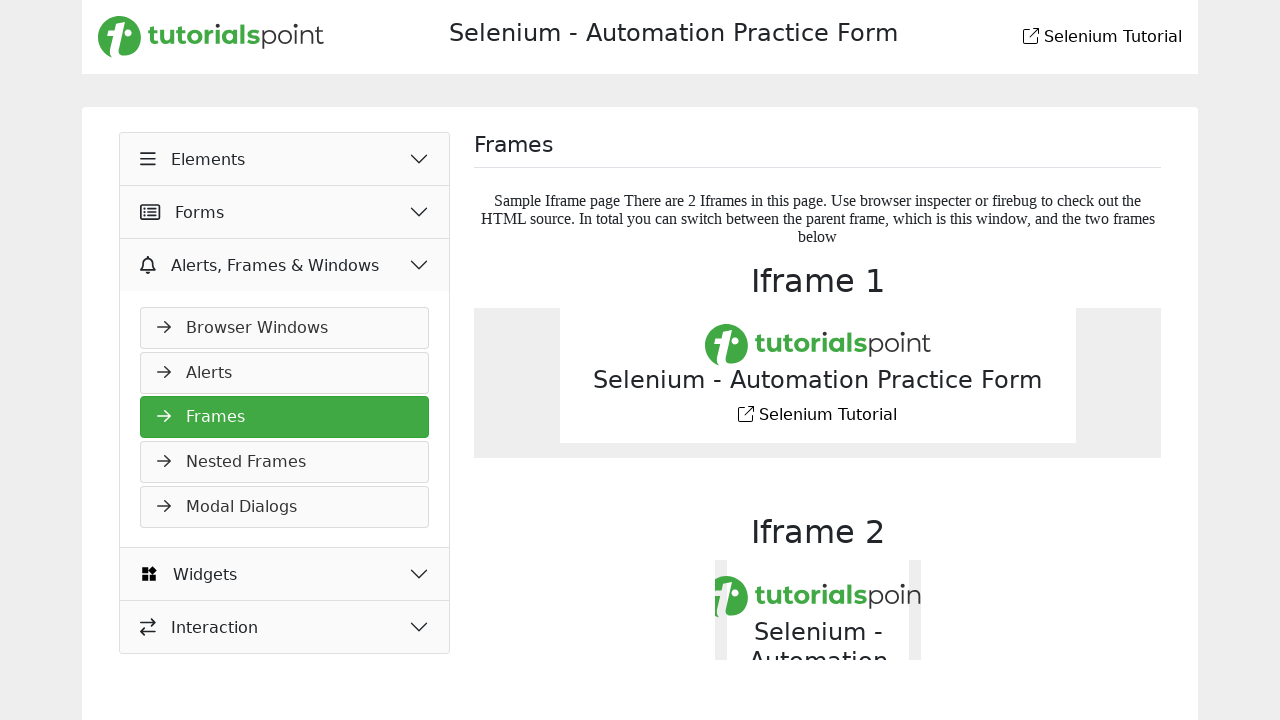

Created a new tab
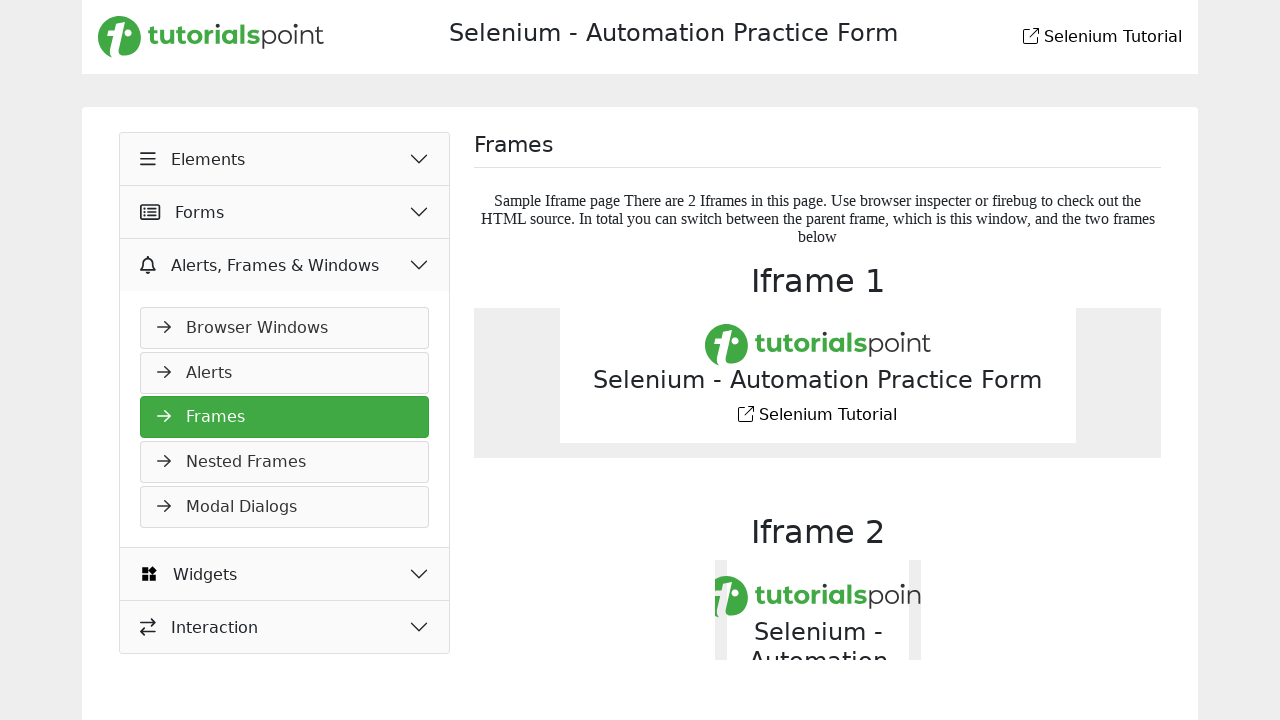

Navigated child tab to https://www.daraz.com.bd/#hp-categories
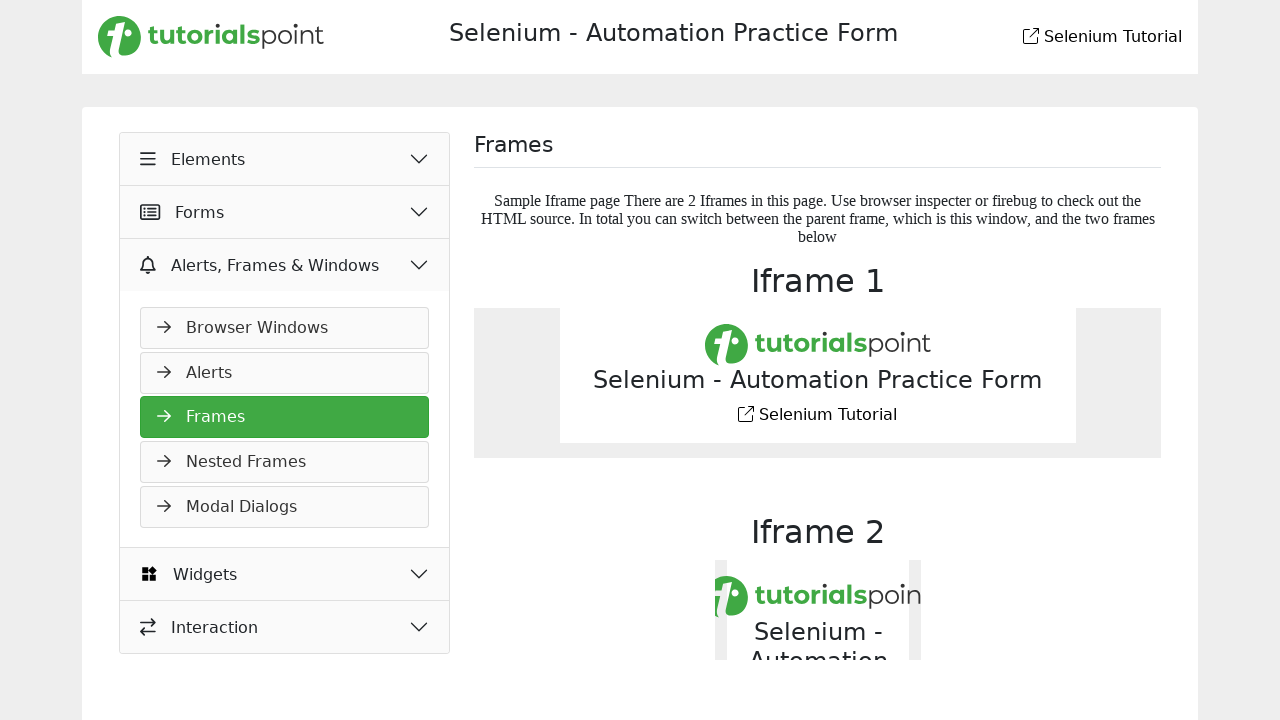

Retrieved all pages in context - Total tabs: 2
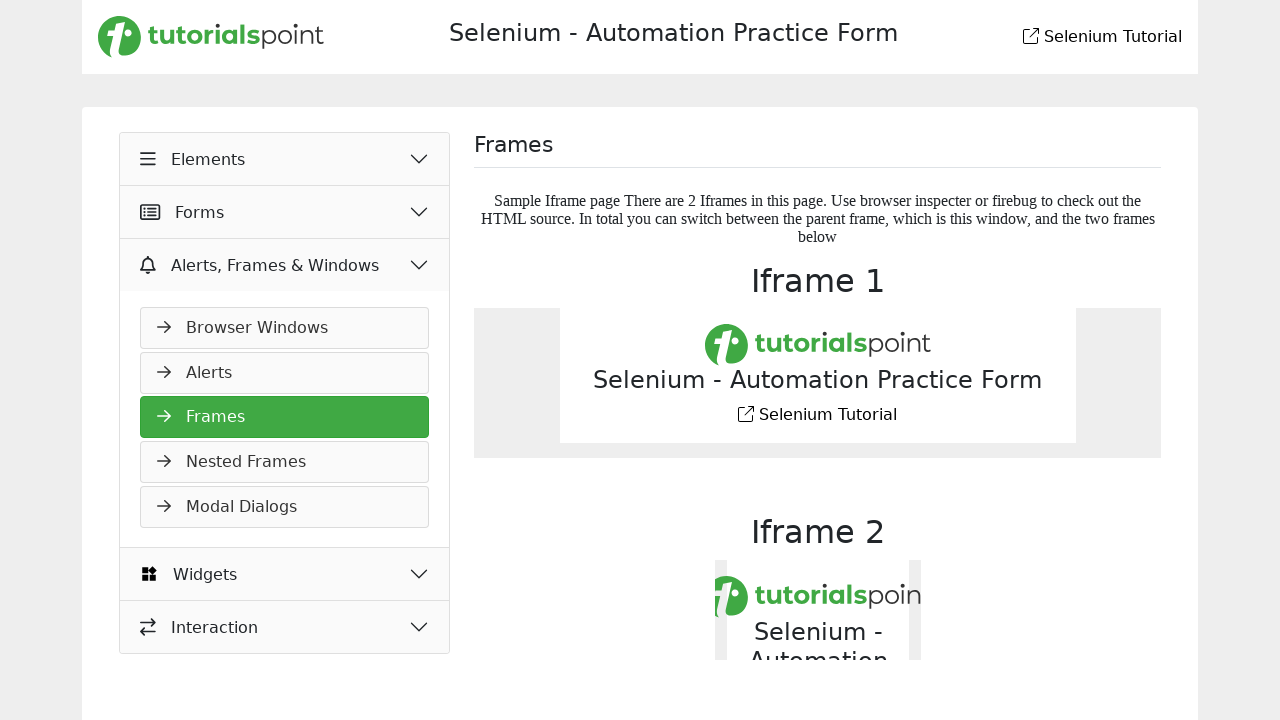

Switched to parent tab (brought to front)
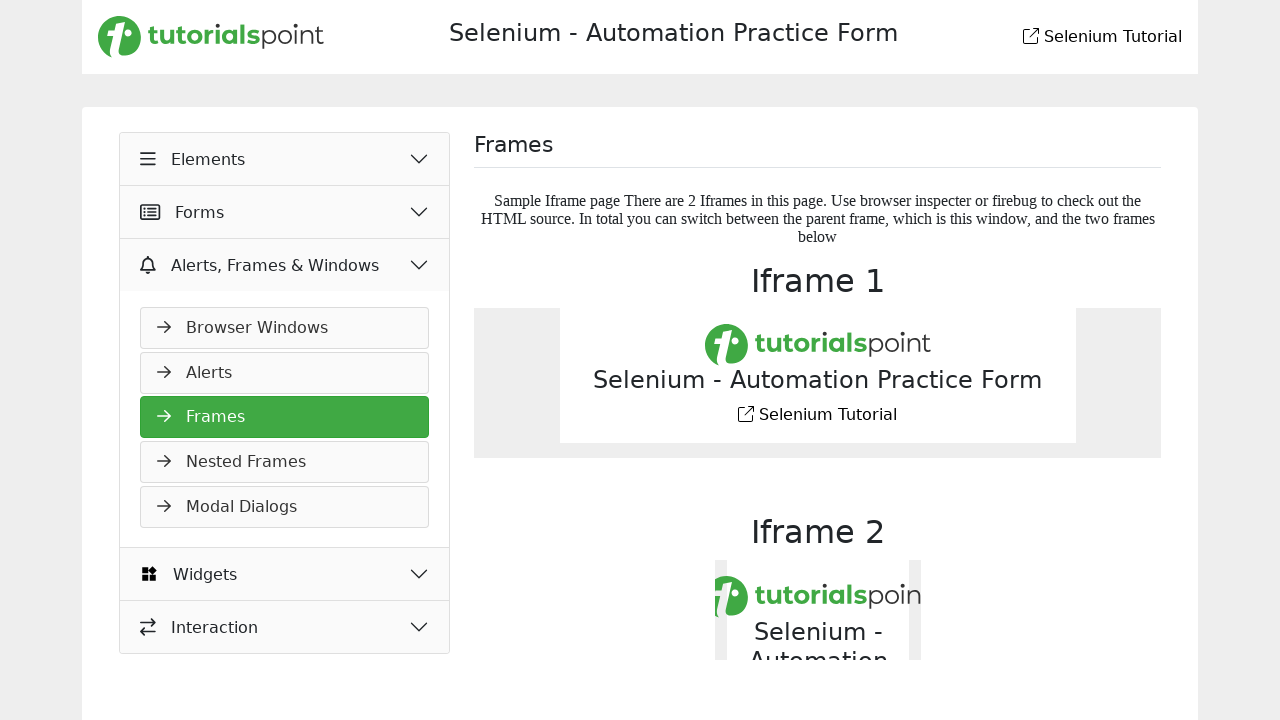

Waited 2 seconds on parent tab
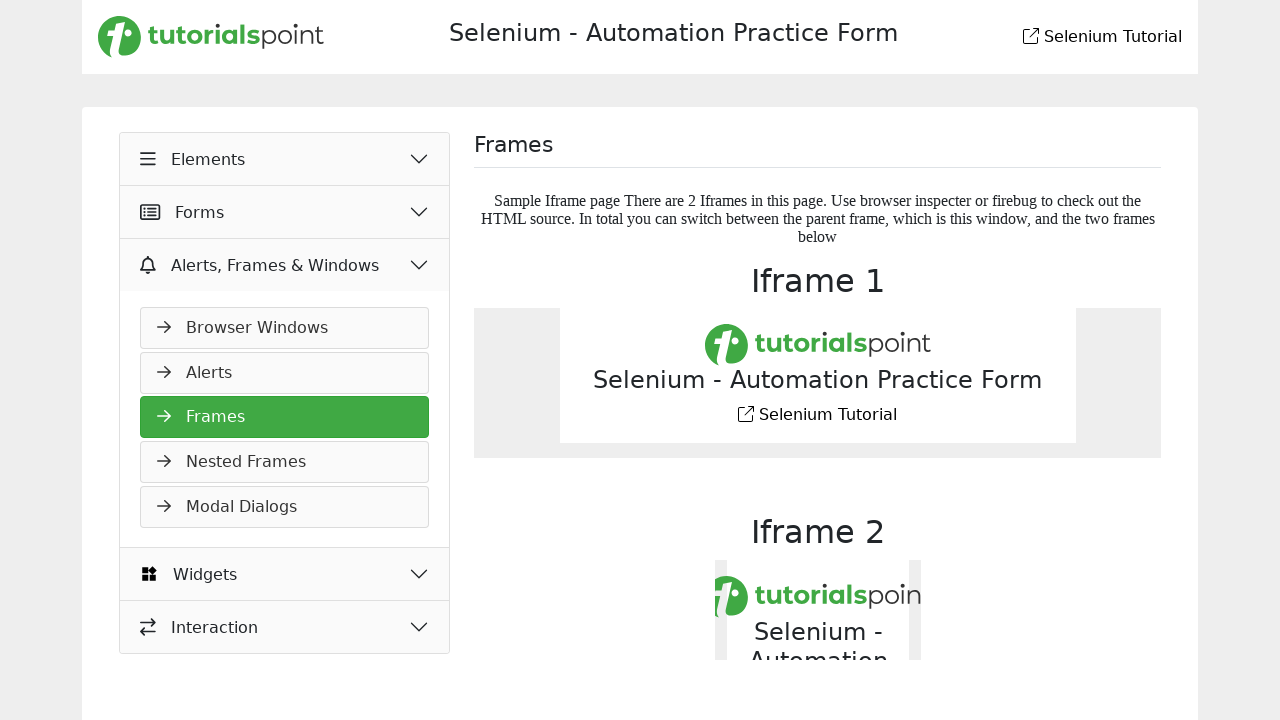

Switched to child tab (brought to front)
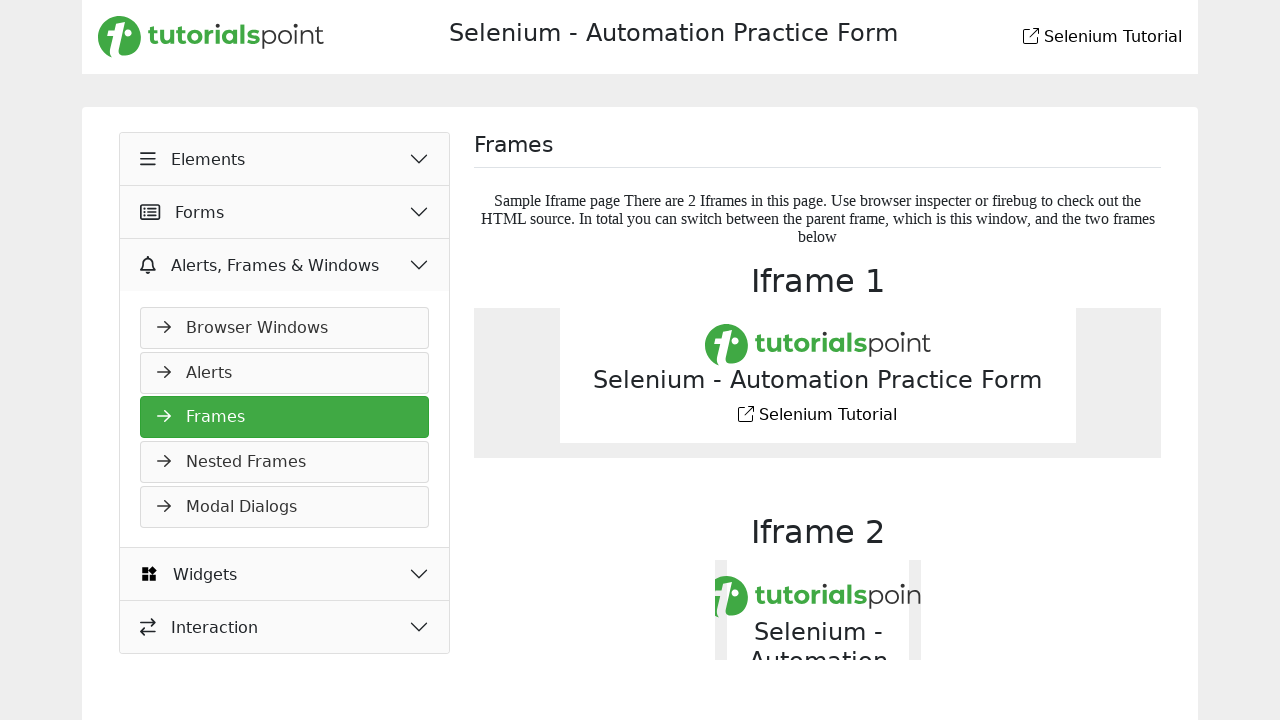

Waited 2 seconds on child tab
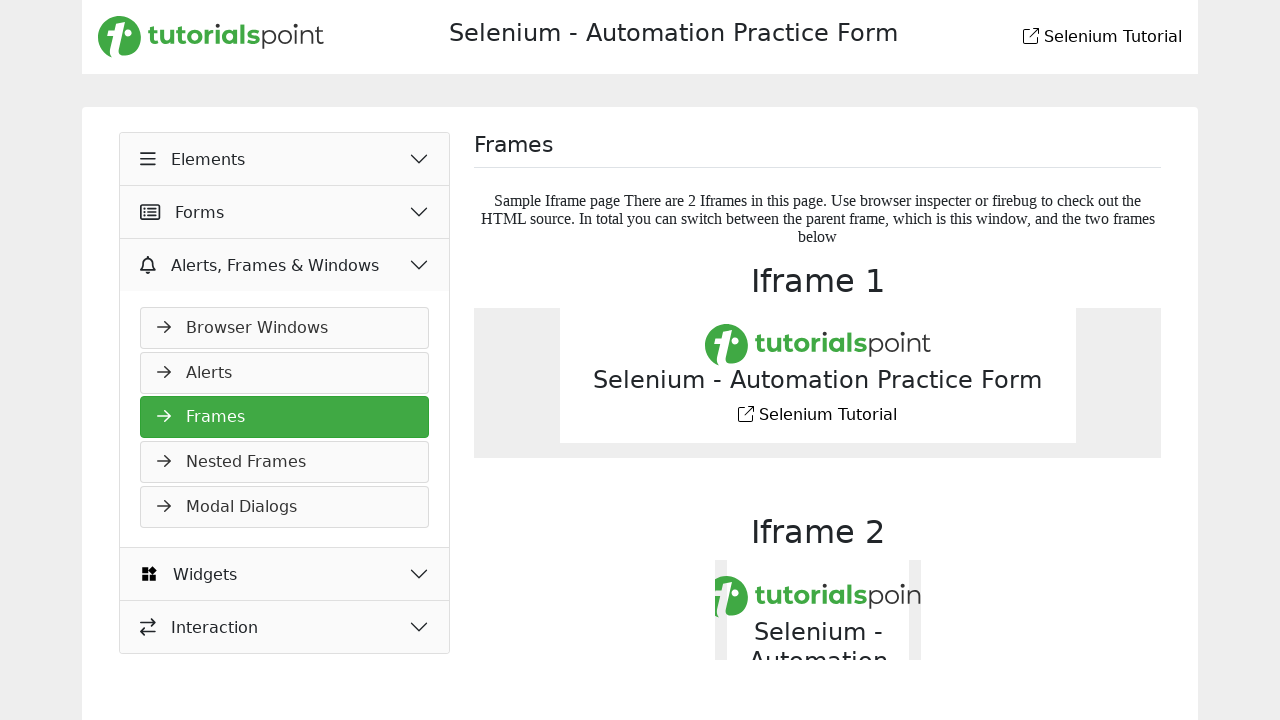

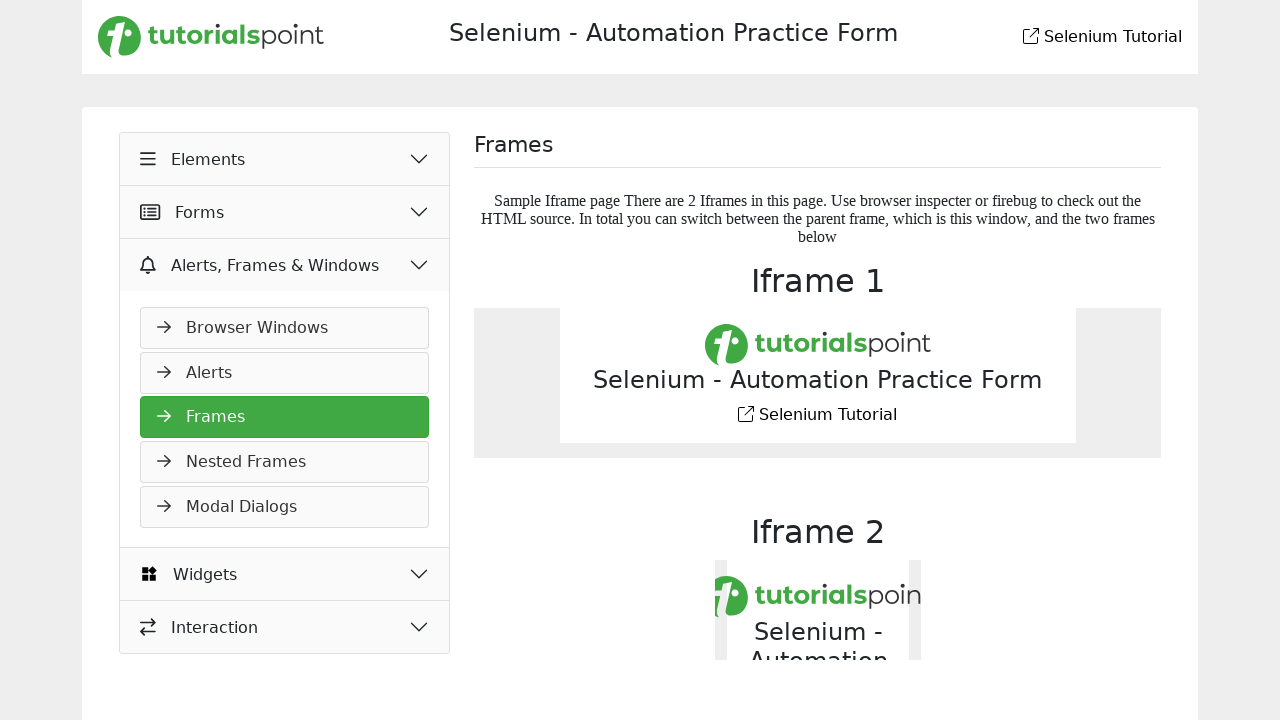